Tests JavaScript Prompt dialog handling by clicking a button that triggers a JS prompt, entering text, and accepting it

Starting URL: https://the-internet.herokuapp.com/javascript_alerts

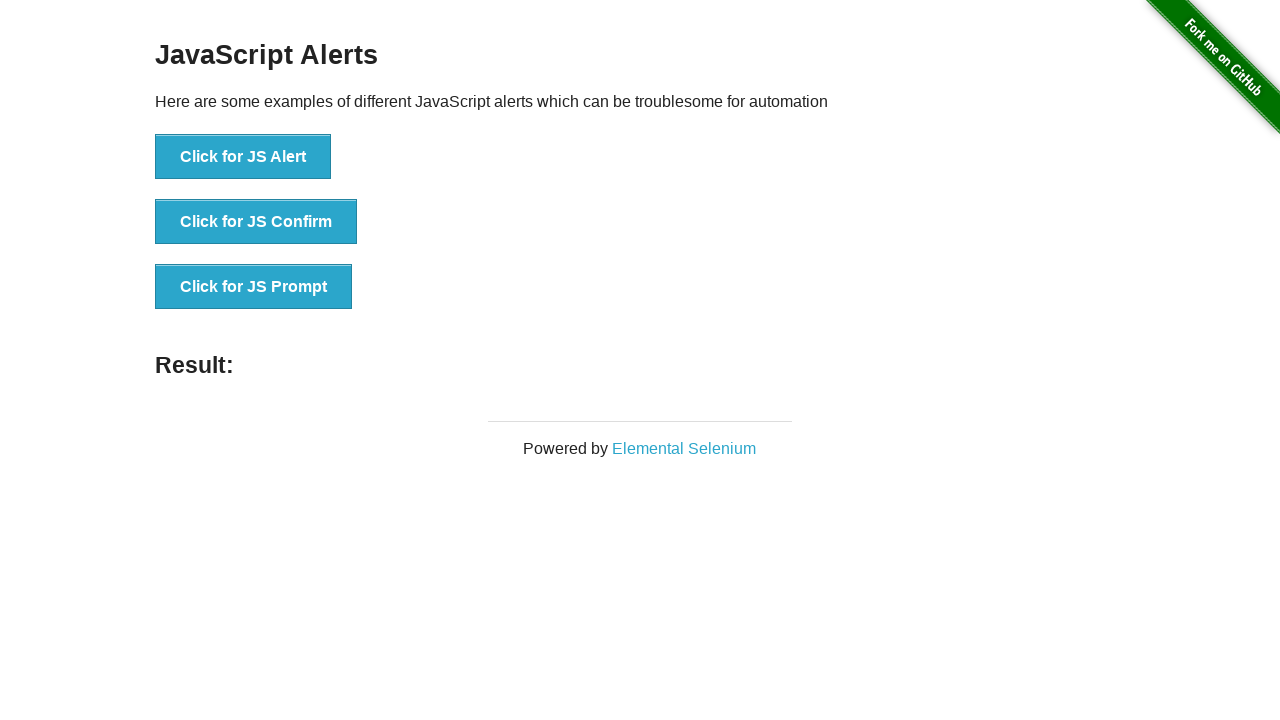

Set up dialog handler to accept JS prompt with text 'Happy Birthday Greetings'
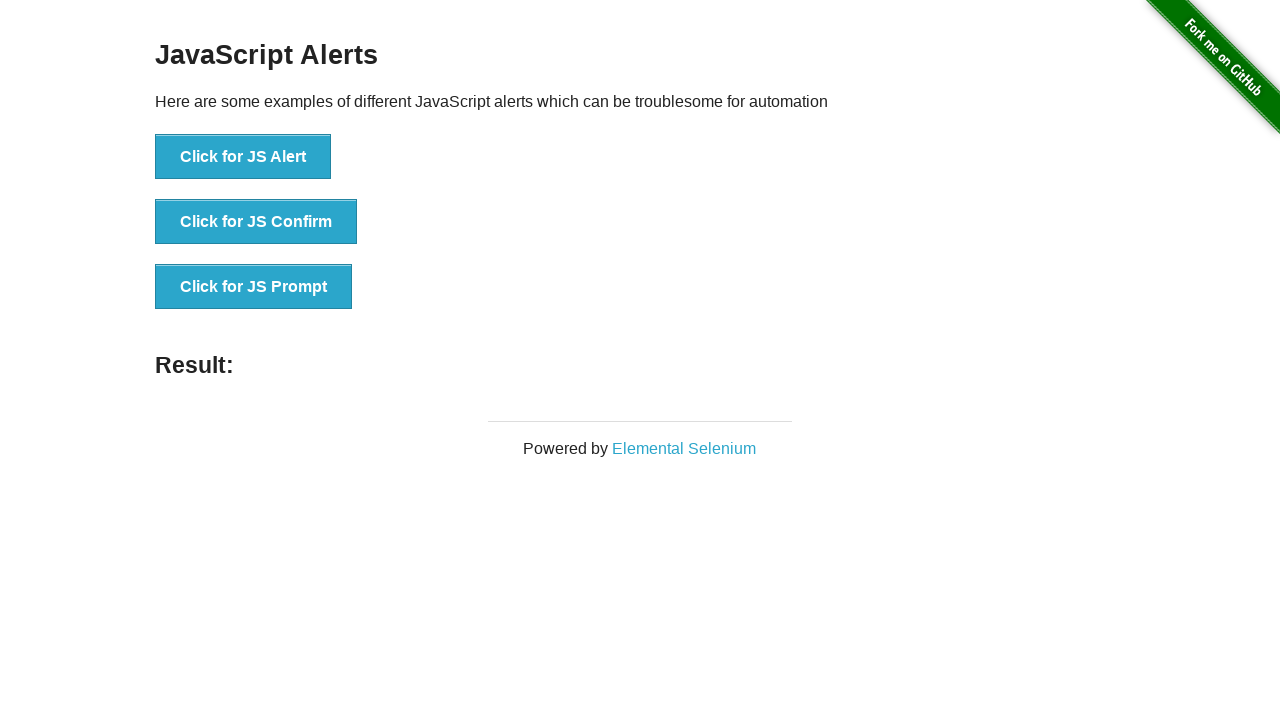

Clicked button to trigger JavaScript prompt dialog at (254, 287) on xpath=//button[@onclick='jsPrompt()']
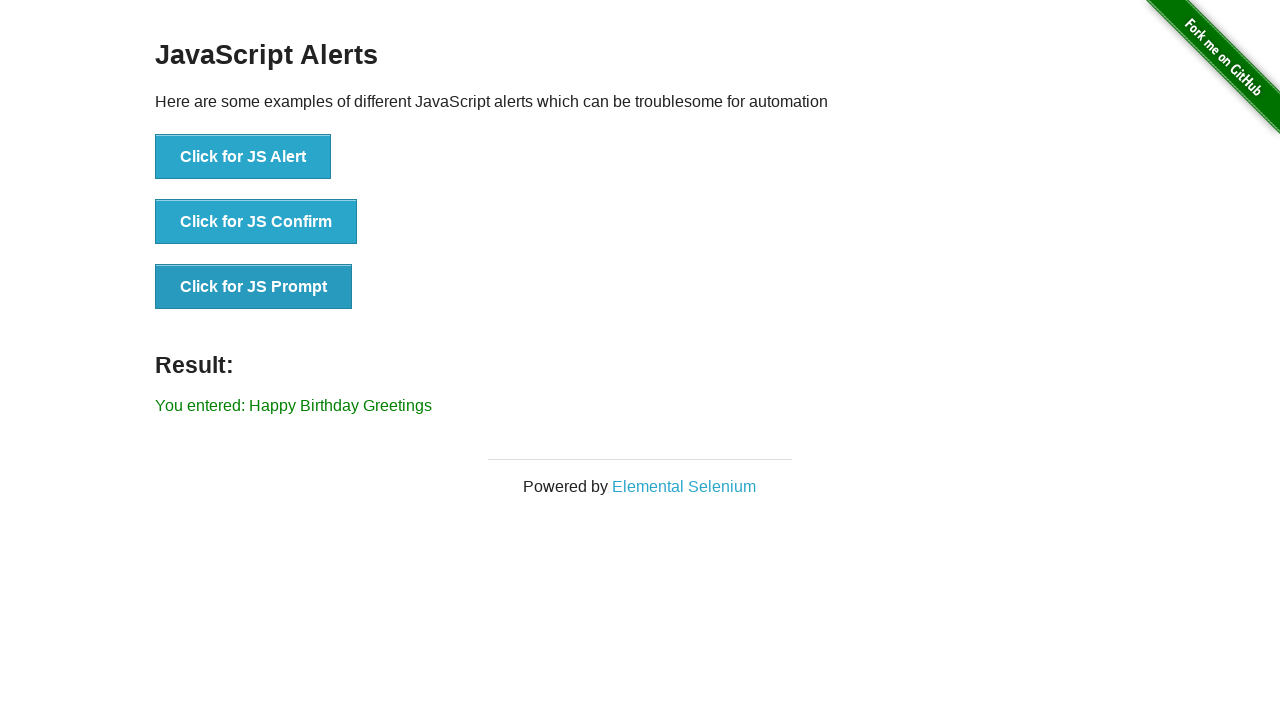

Waited for result element to appear after prompt was accepted
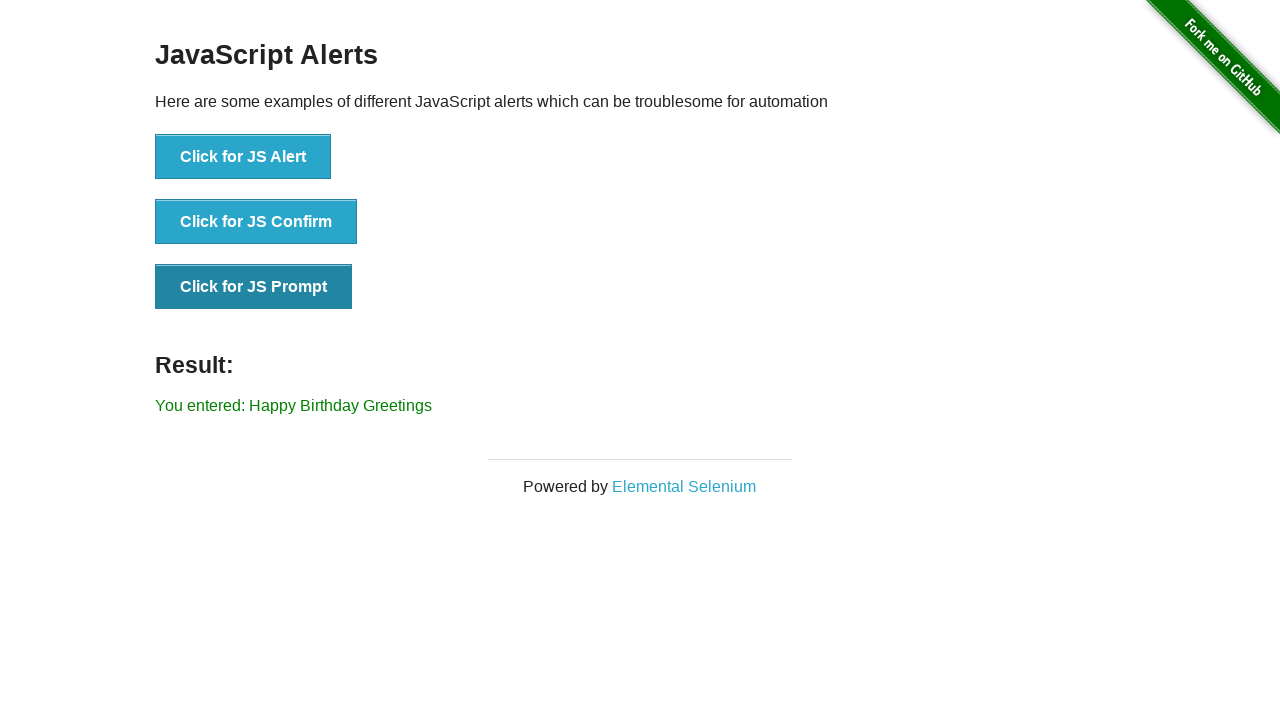

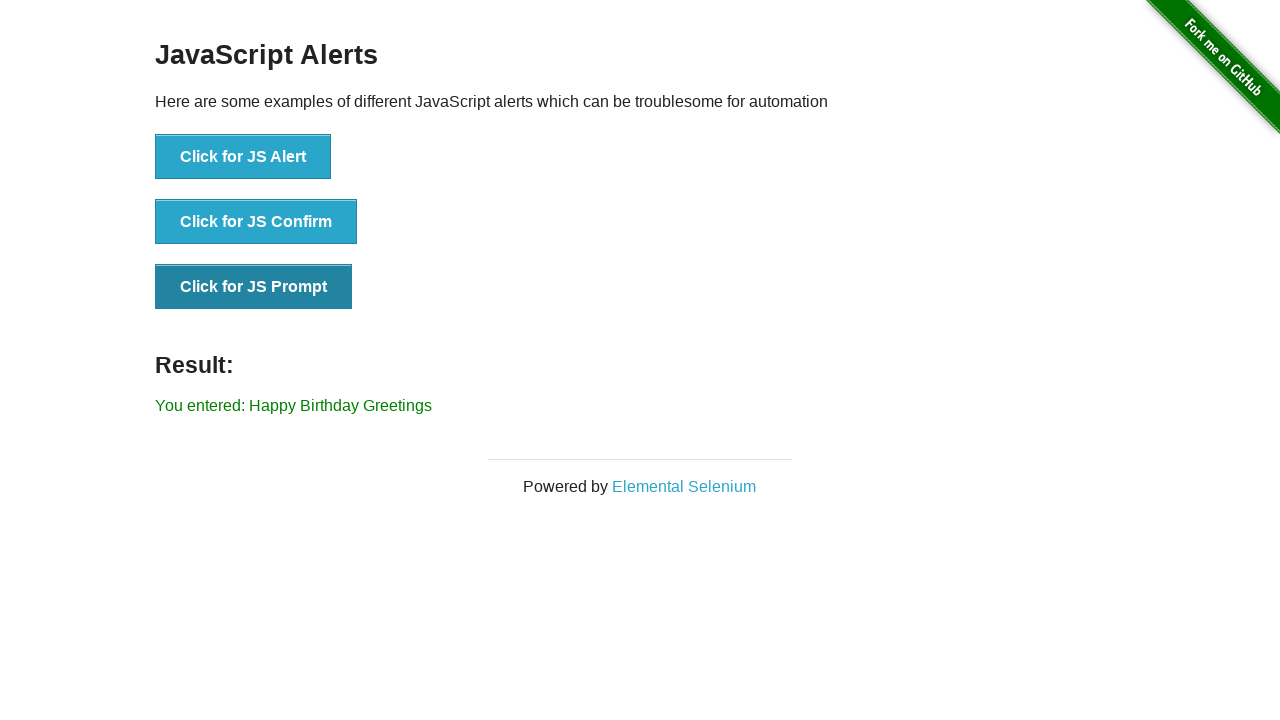